Tests login form with invalid credentials and verifies error message is displayed

Starting URL: https://rahulshettyacademy.com/locatorspractice/

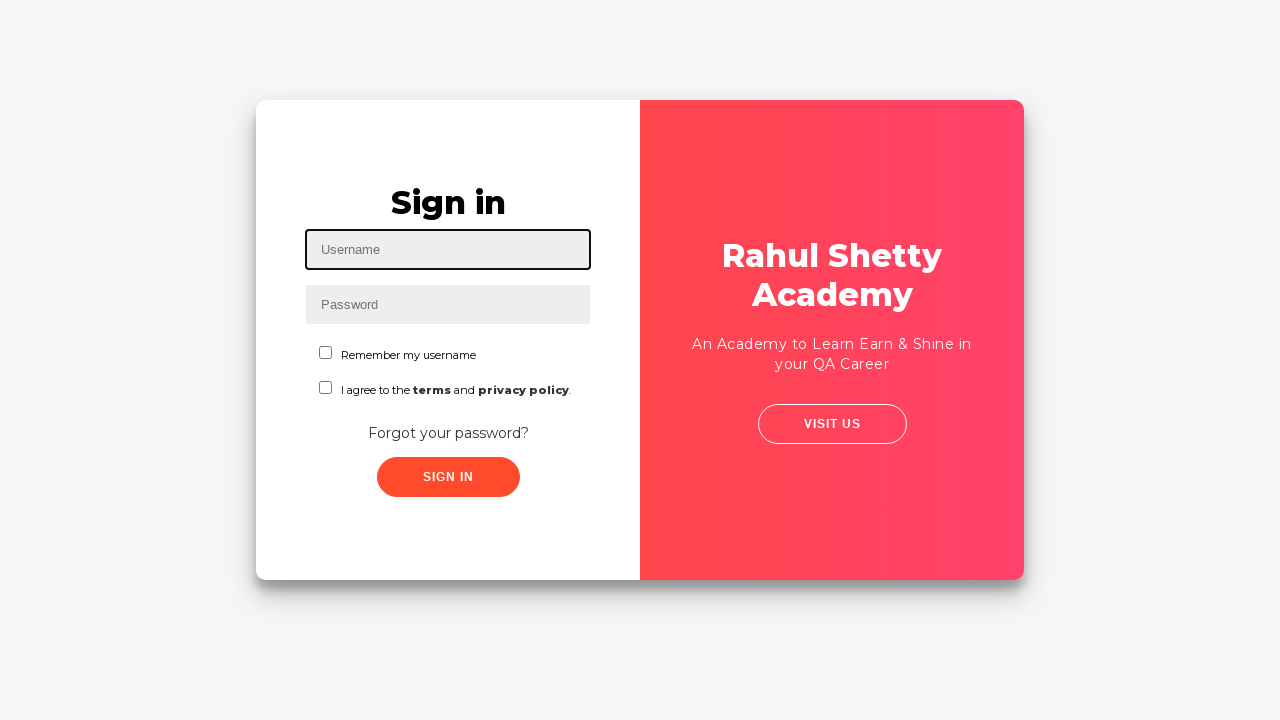

Filled username field with 'Mohana' on #inputUsername
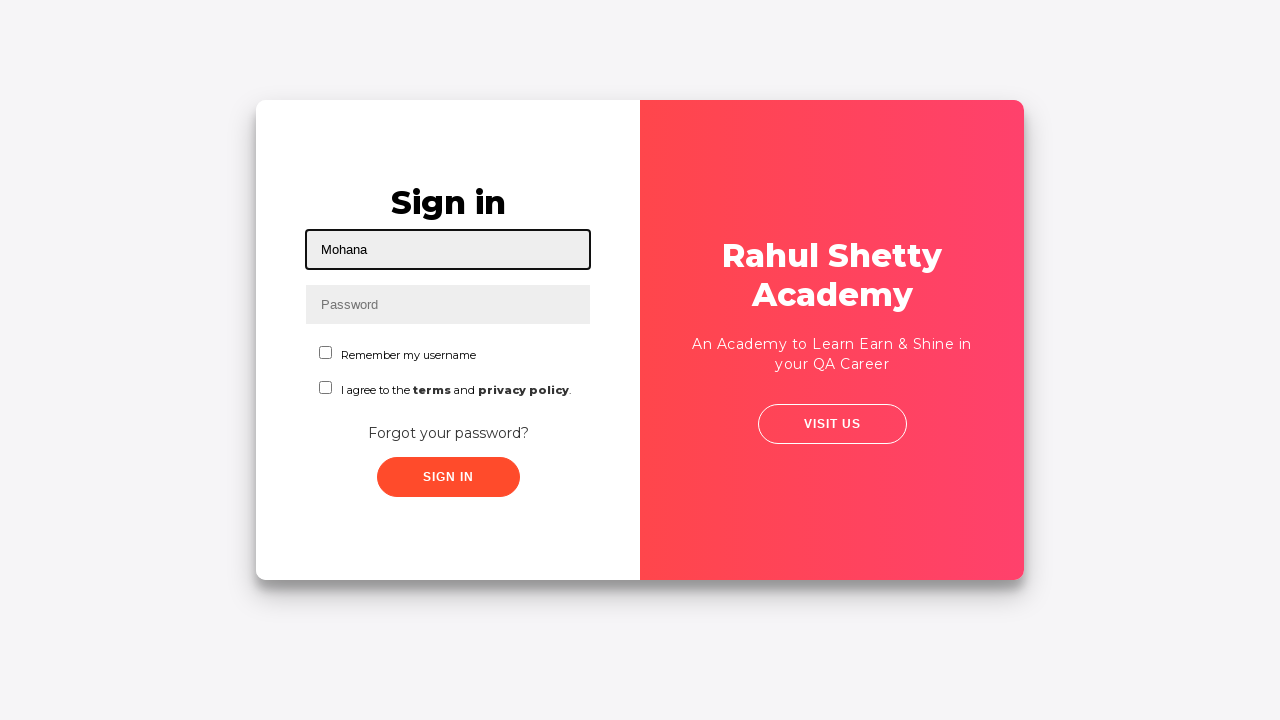

Filled password field with 'test123' on input[name='inputPassword']
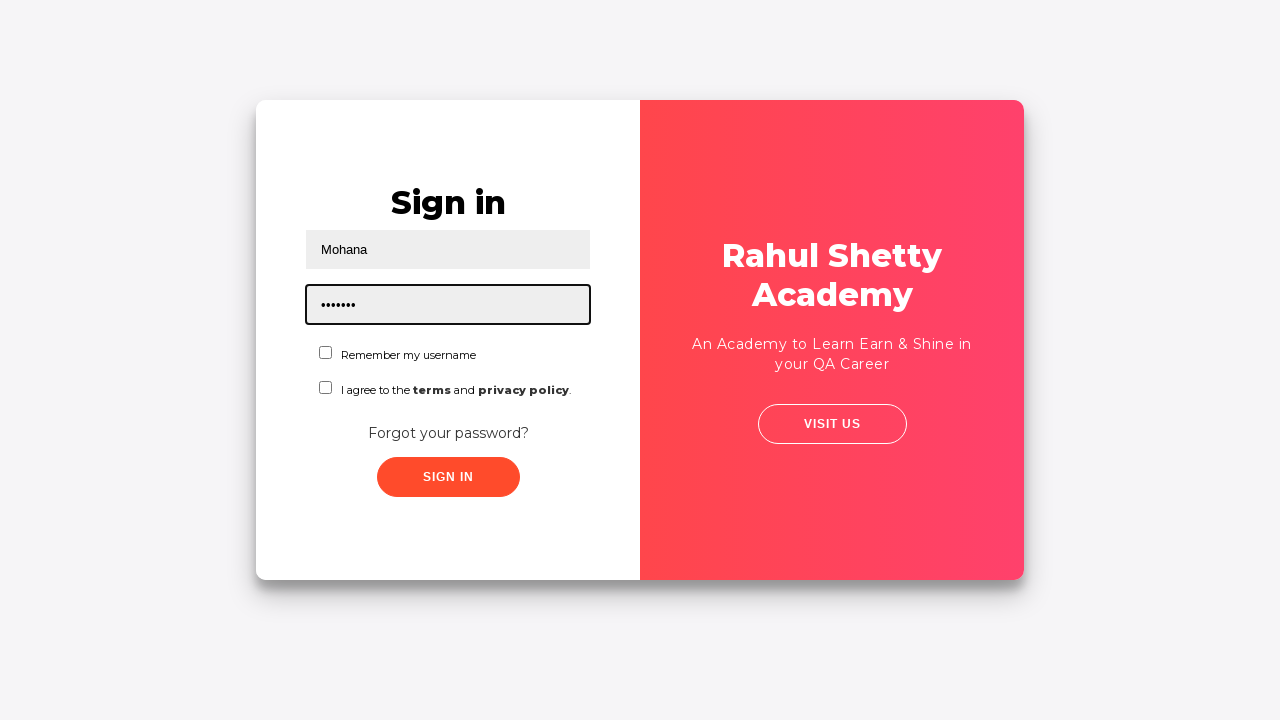

Clicked sign in button at (448, 477) on .signInBtn
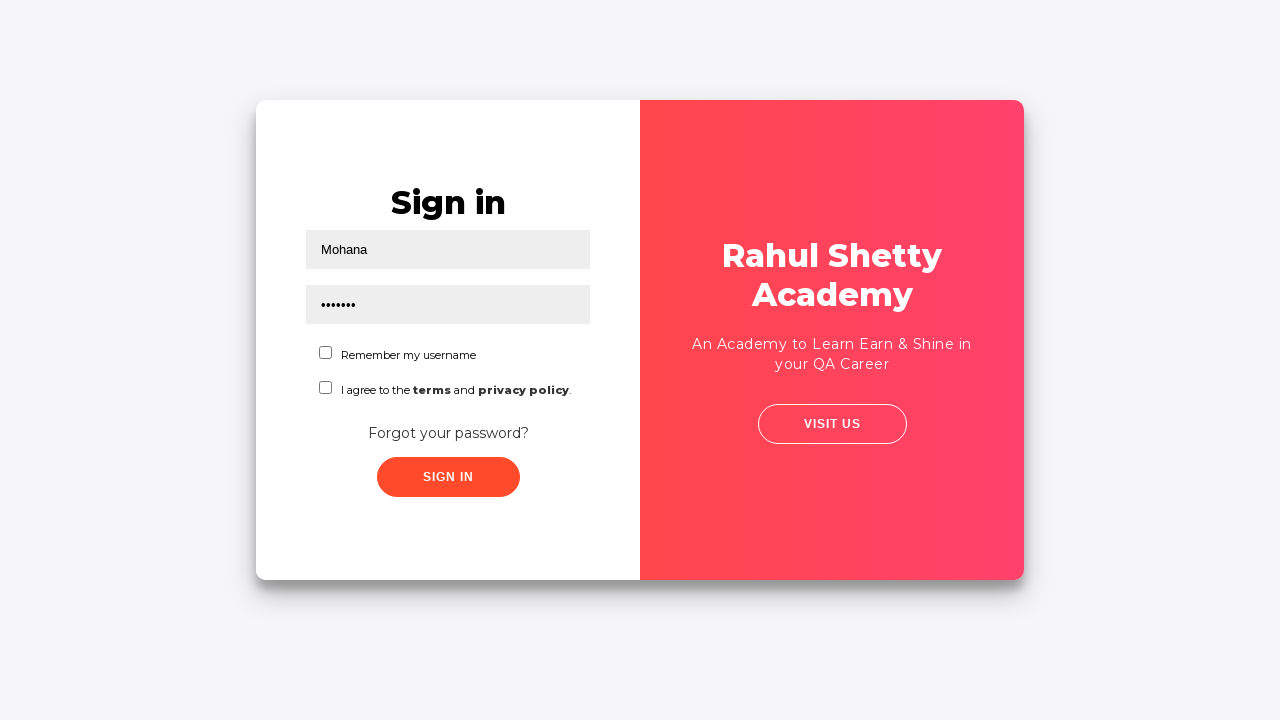

Error message appeared after invalid login attempt
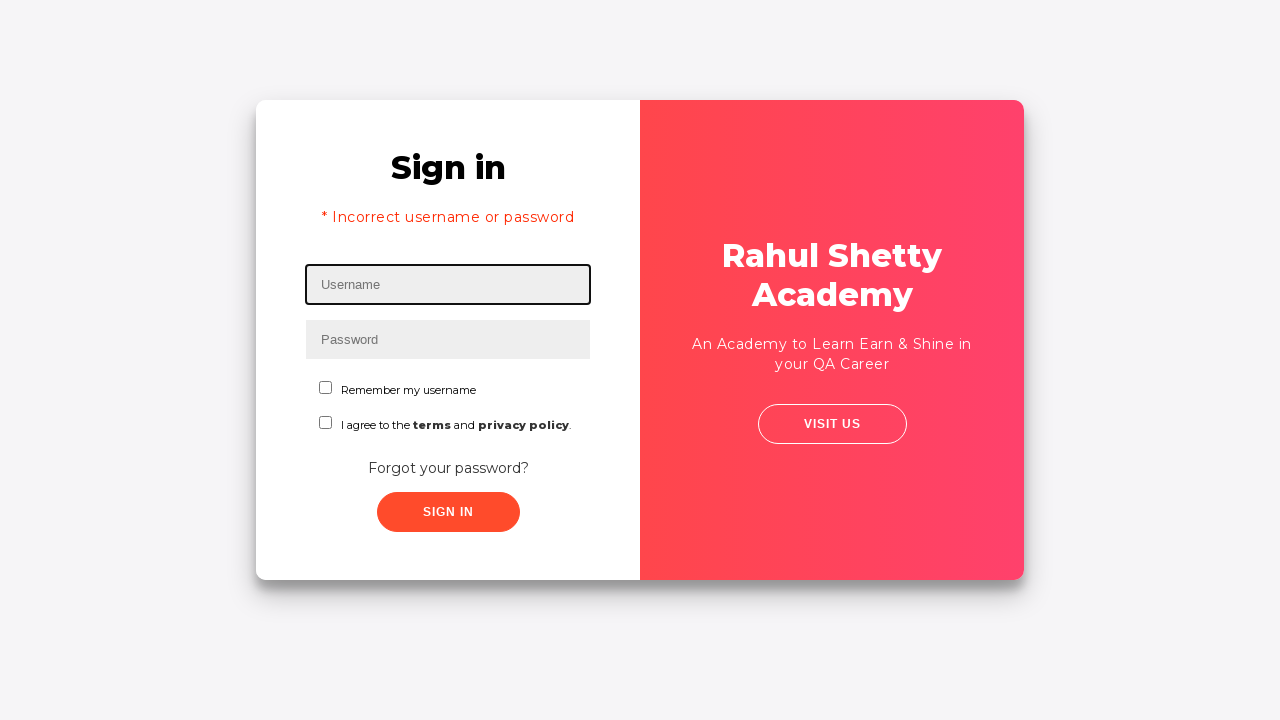

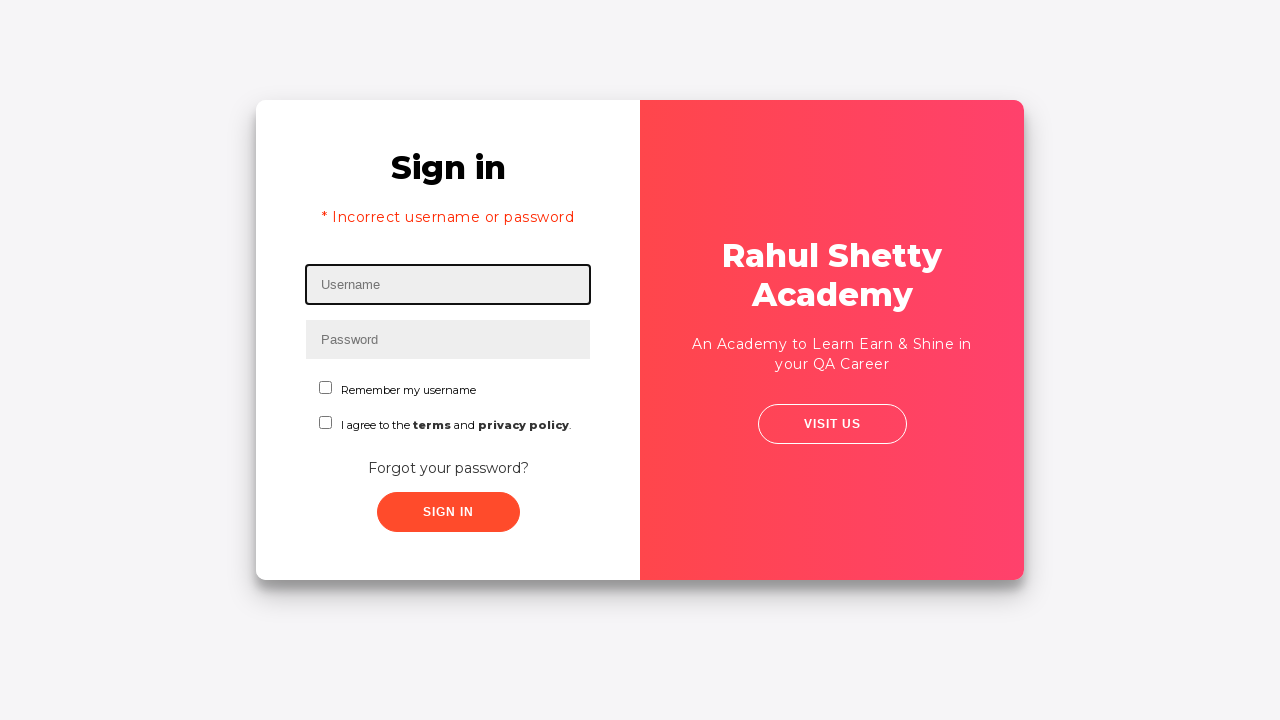